Tests user selection functionality on a demo banking site by selecting "Harry Potter" from a dropdown and clicking the login button to verify the selection.

Starting URL: https://www.globalsqa.com/angularJs-protractor/BankingProject/#/customer

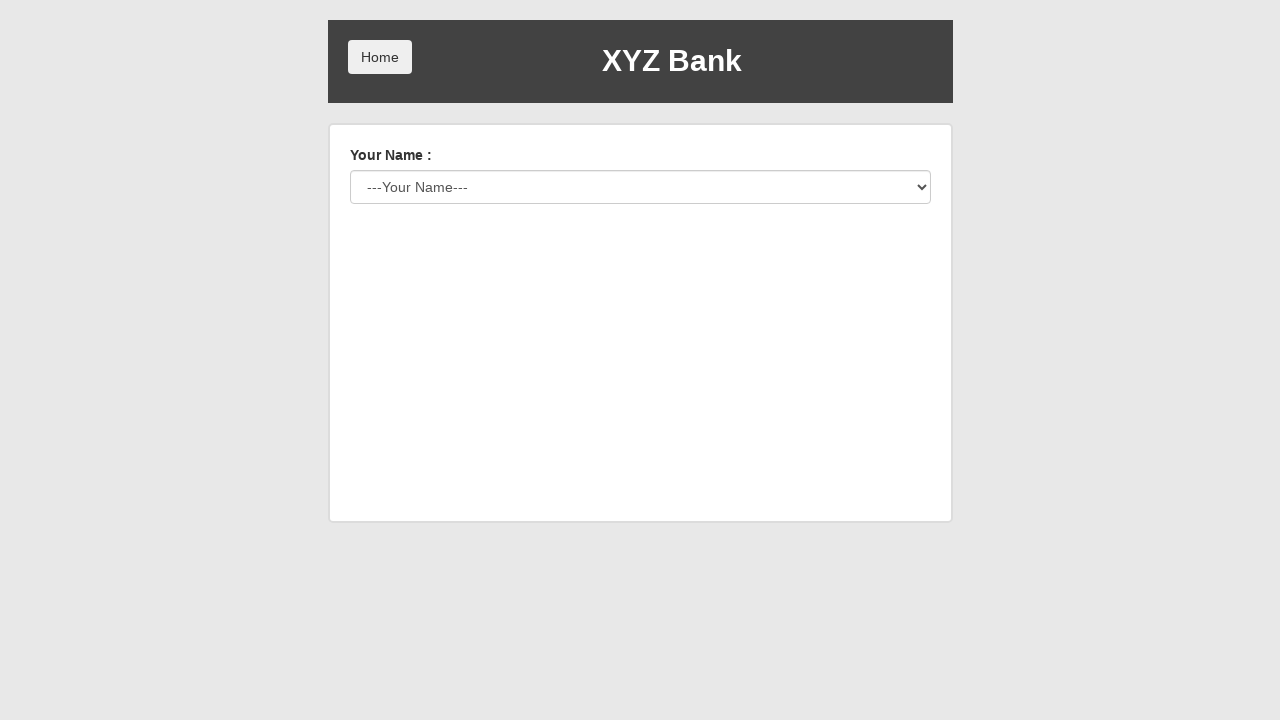

Waited for user dropdown to load
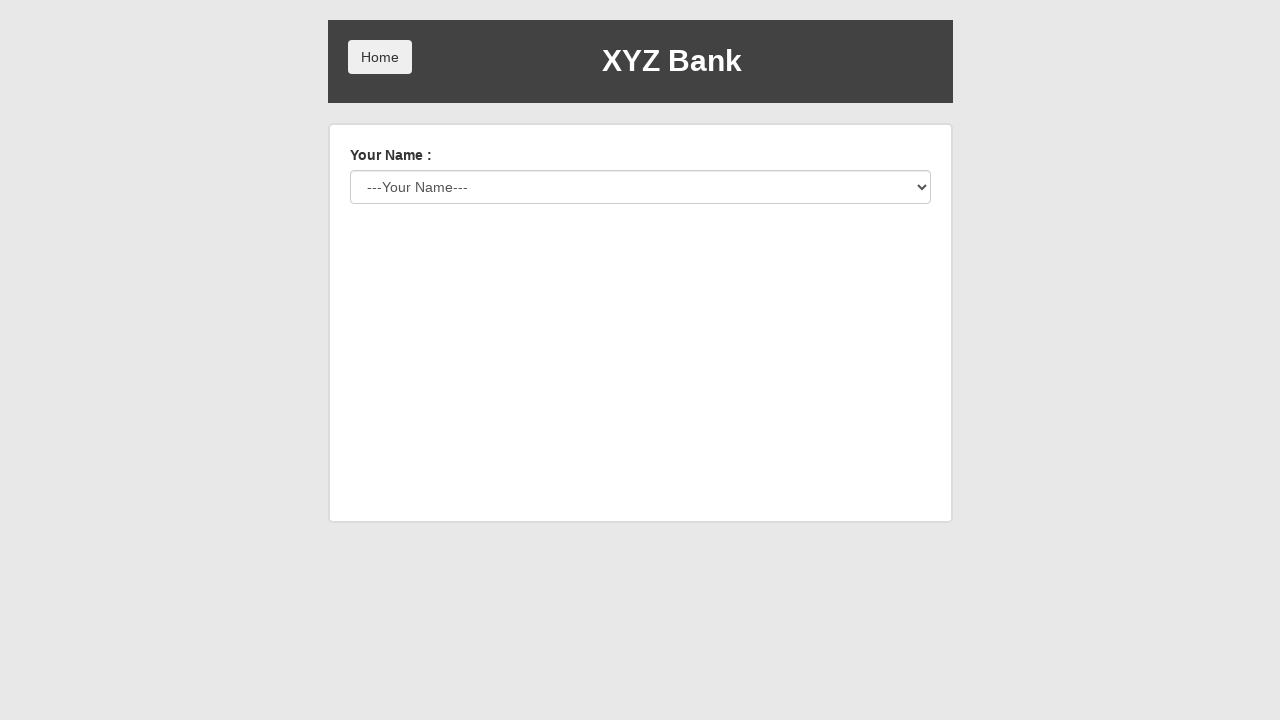

Clicked the user dropdown at (640, 187) on xpath=//select[@id='userSelect']
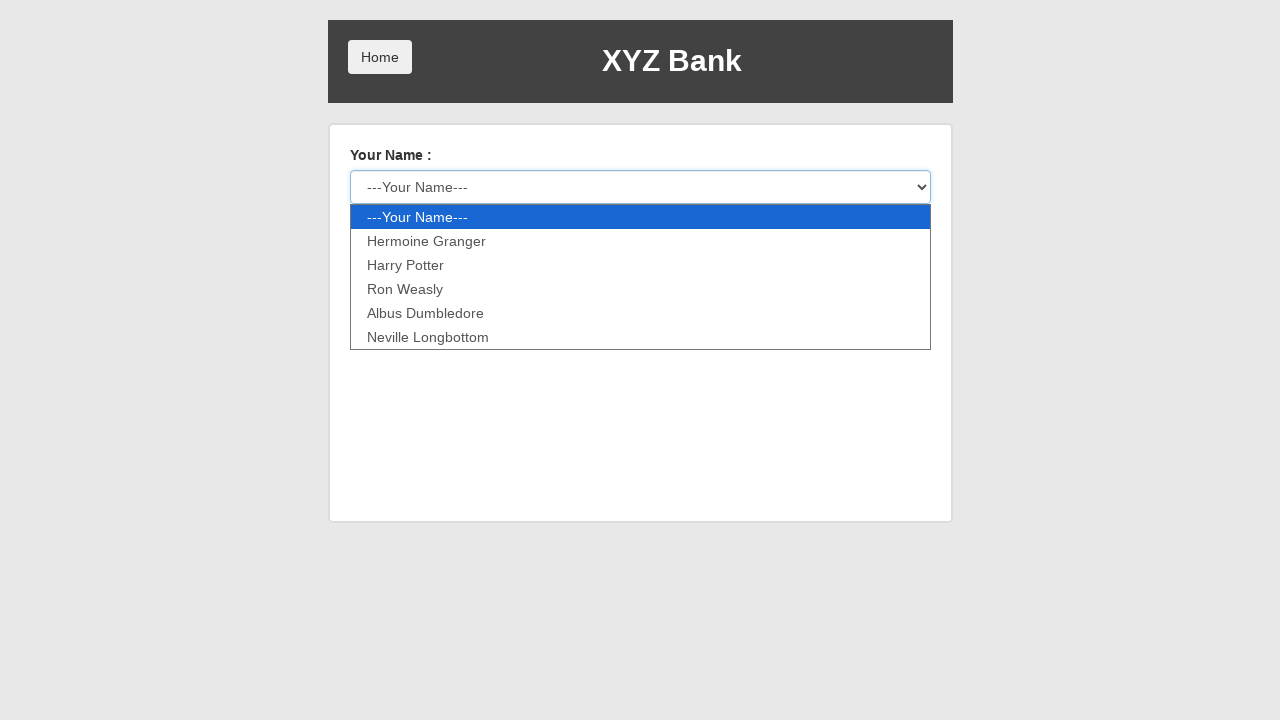

Selected 'Harry Potter' from the dropdown on #userSelect
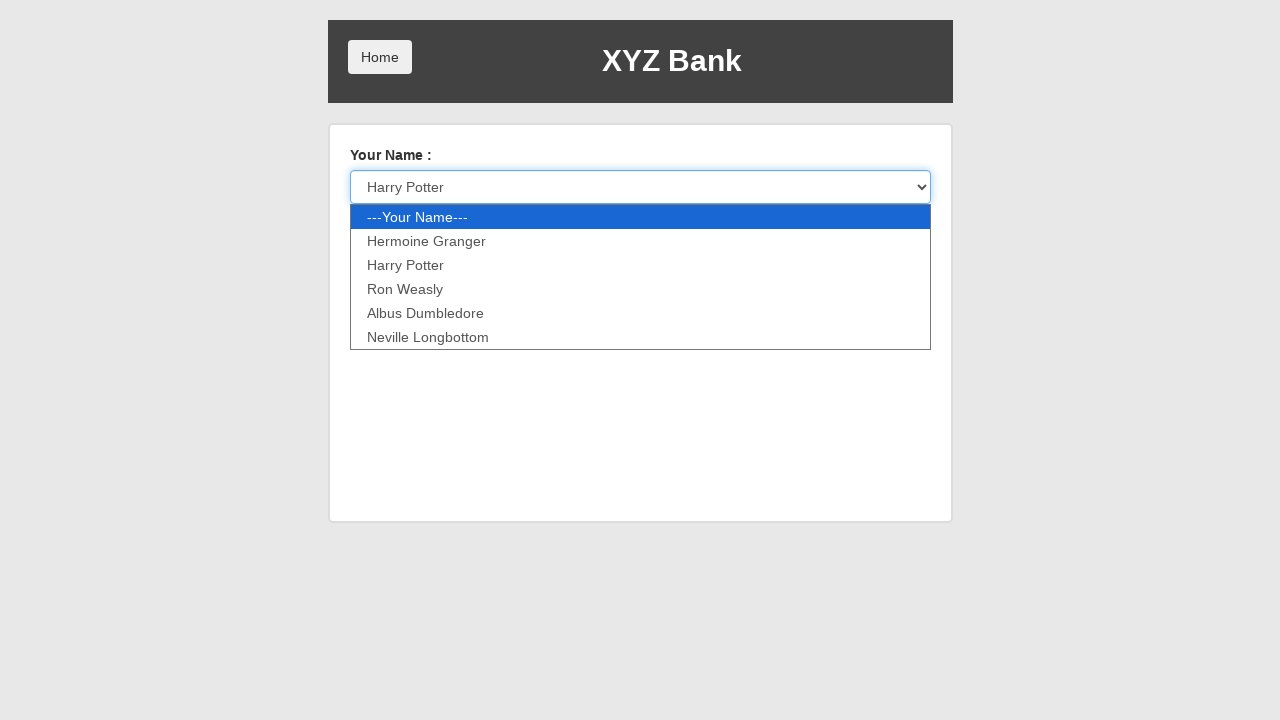

Clicked the Login button at (380, 236) on xpath=//button[@class='btn btn-default']
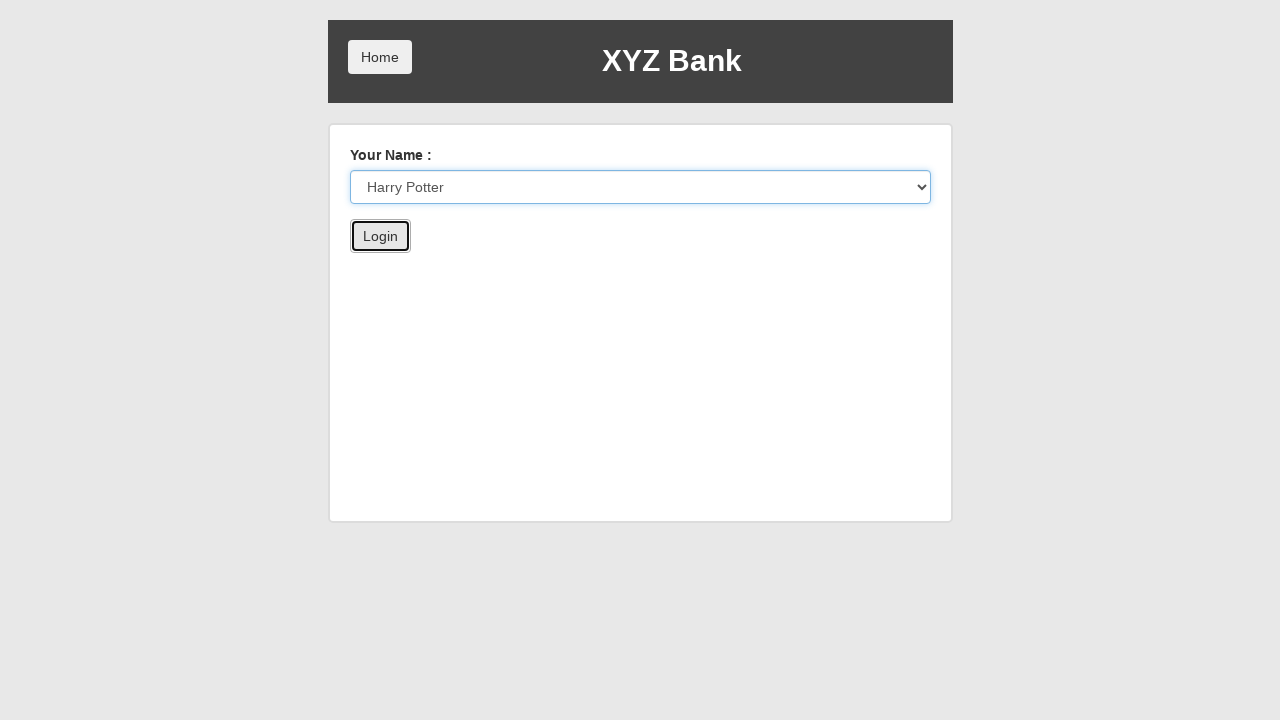

Verified that 'Harry Potter' text is displayed after login
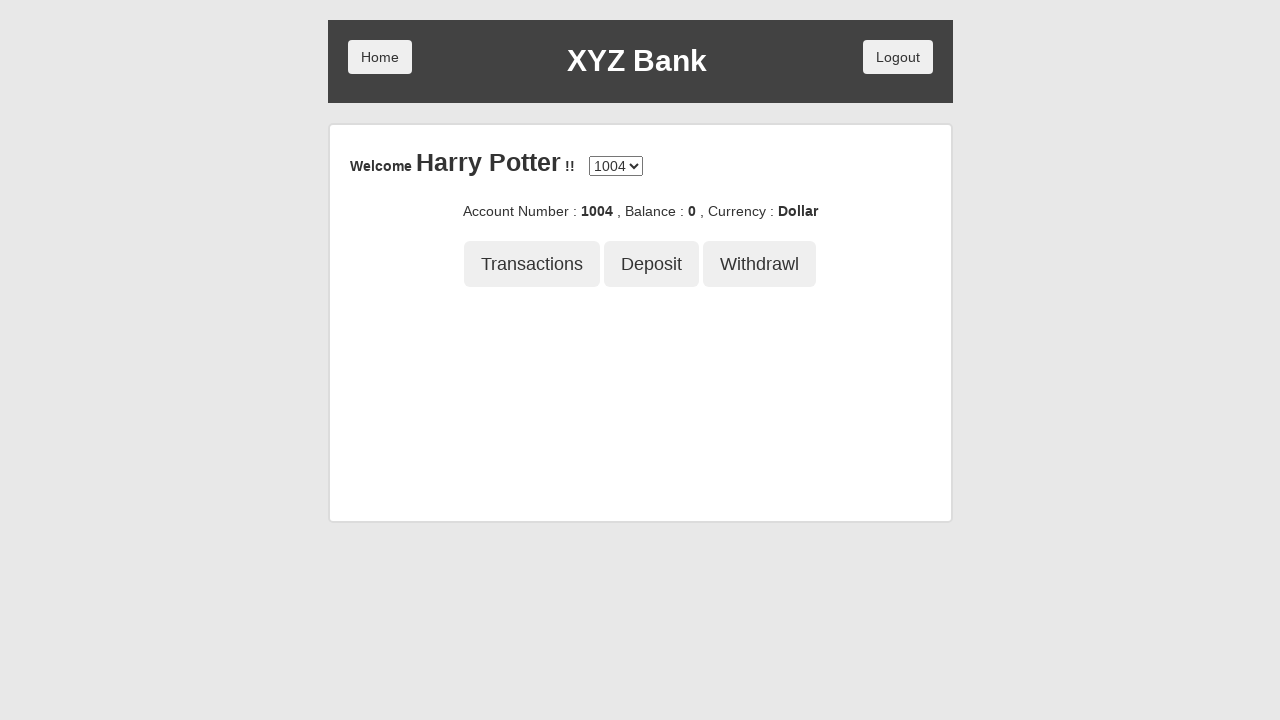

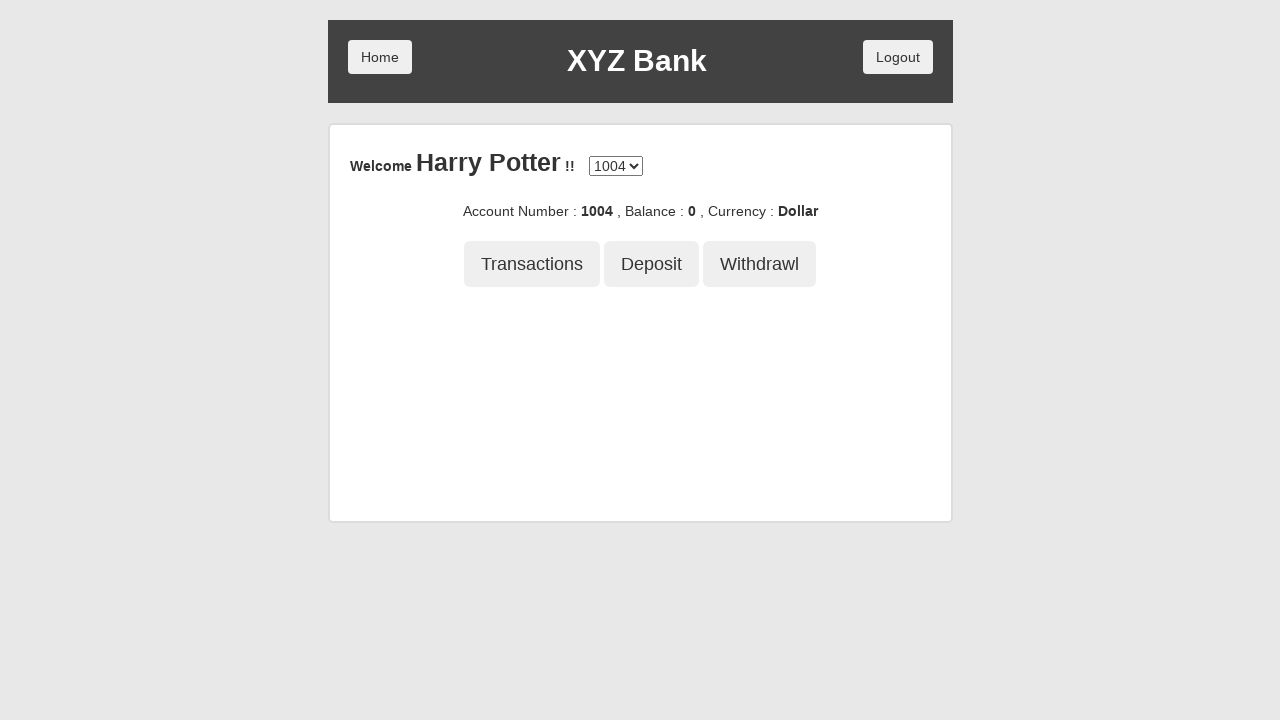